Tests mouse interactions on a demo page by clicking an element and performing pointer actions with the back mouse button

Starting URL: https://awesomeqa.com/selenium/mouse_interaction.html

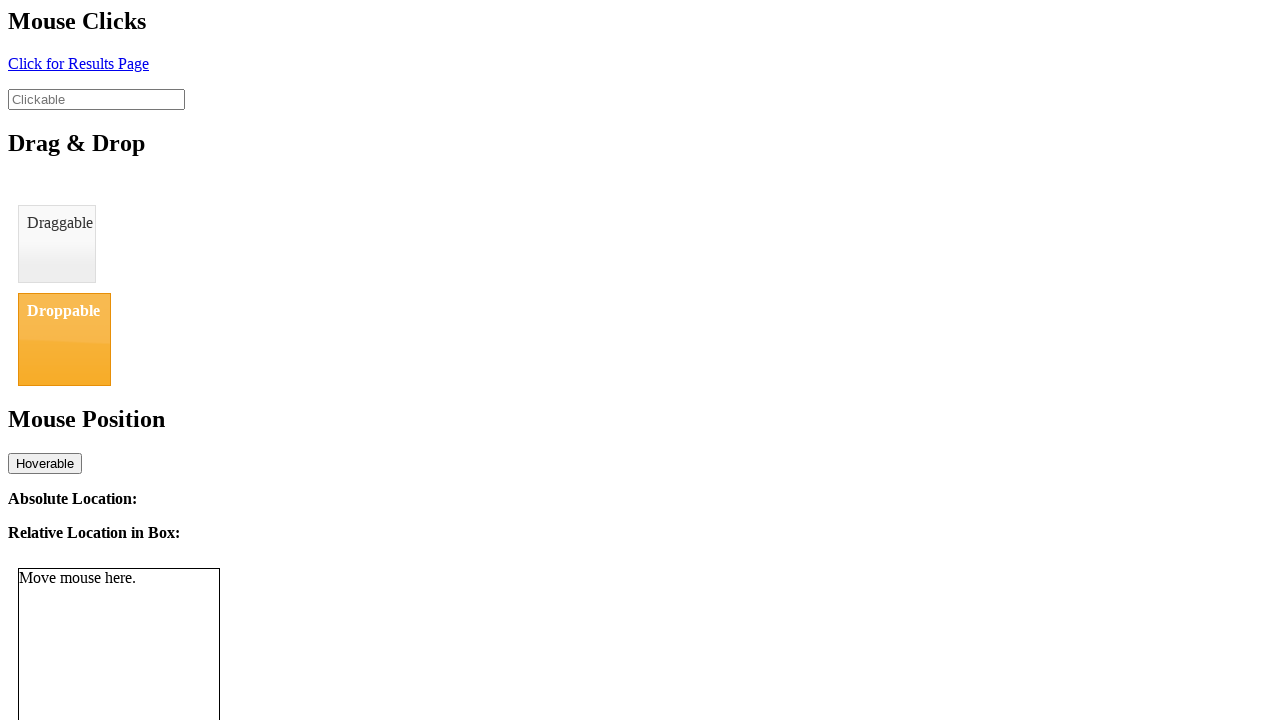

Clicked the click element at (78, 63) on #click
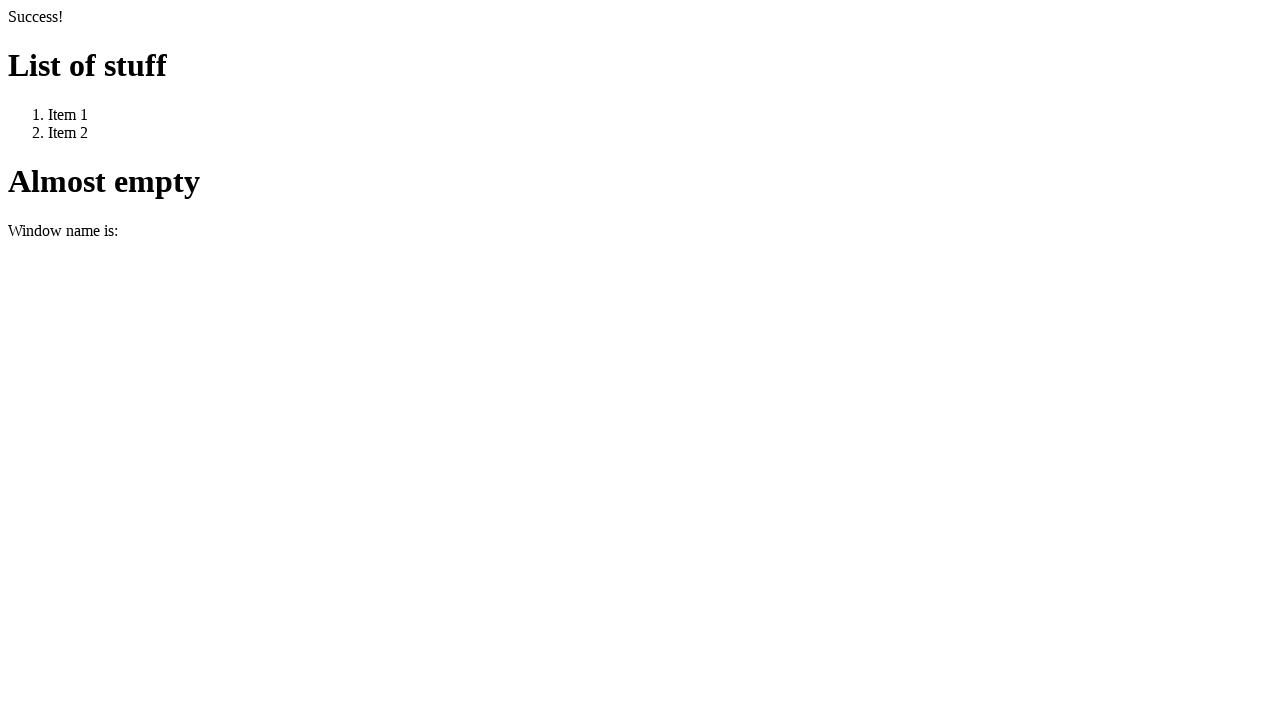

Pressed down mouse button at (78, 63)
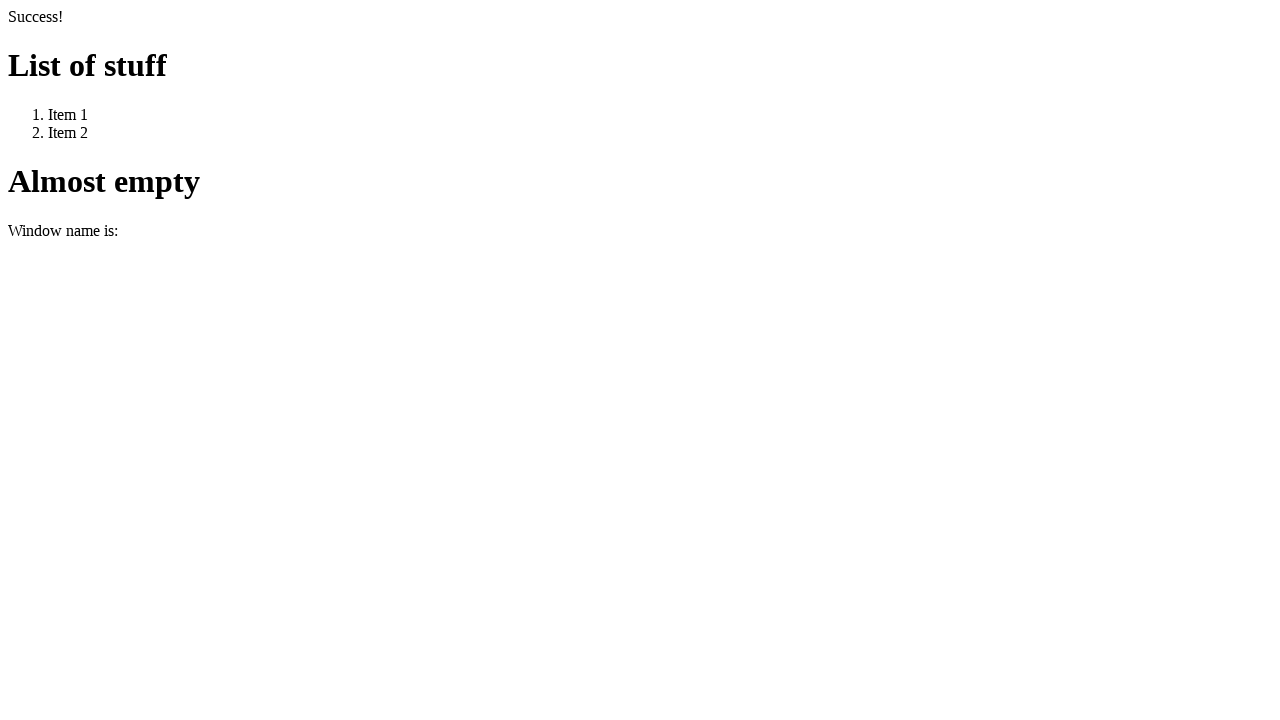

Waited 5 seconds
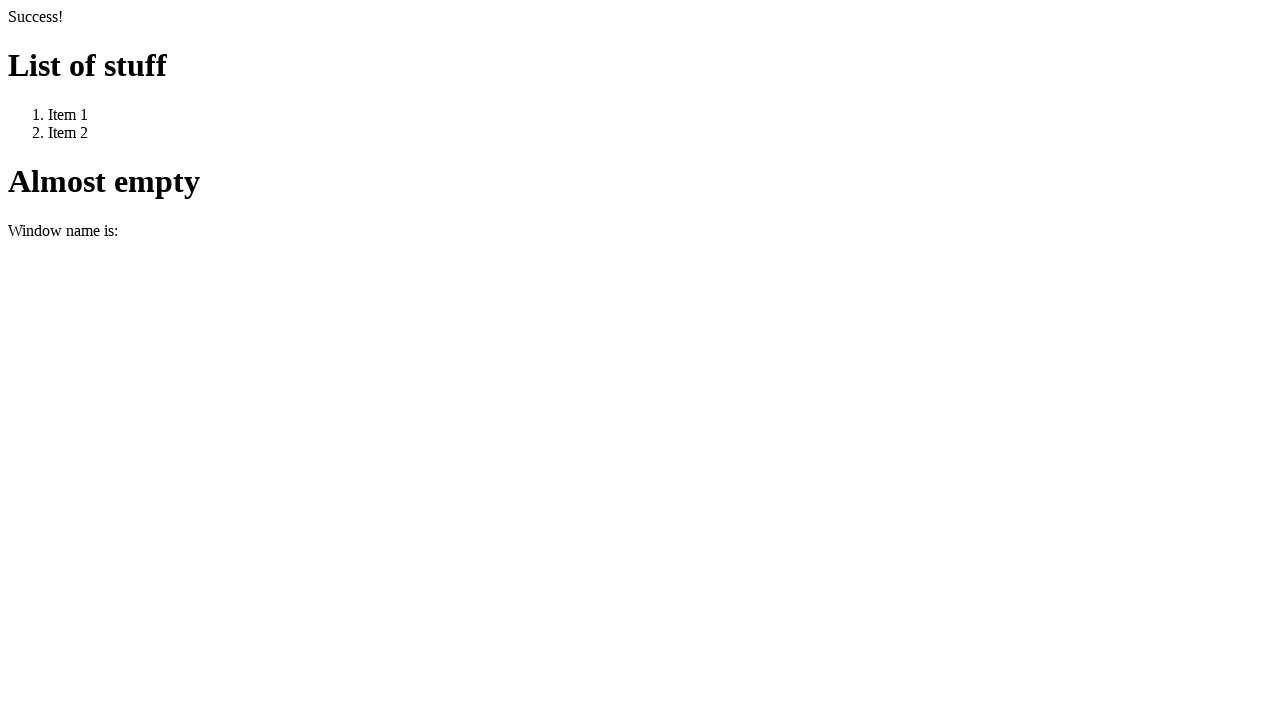

Pressed down mouse button again at (78, 63)
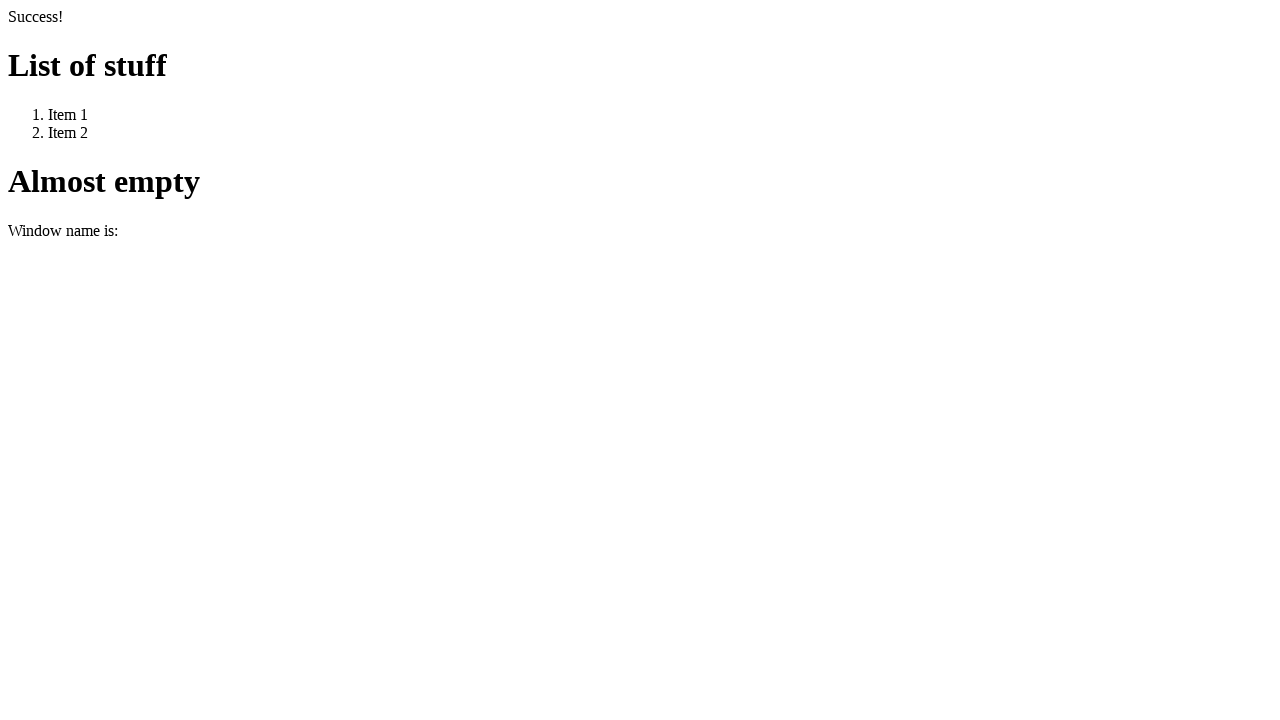

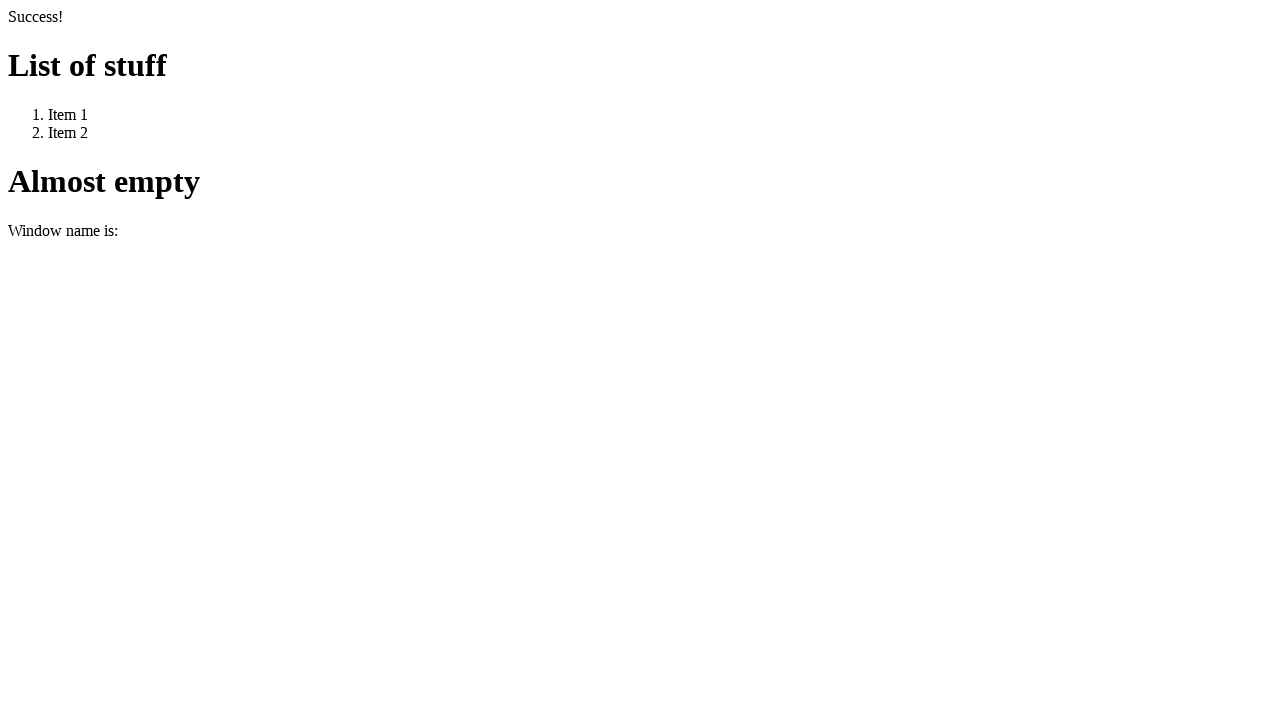